Tests checking and unchecking the toggle all checkbox to mark/unmark all items

Starting URL: https://demo.playwright.dev/todomvc

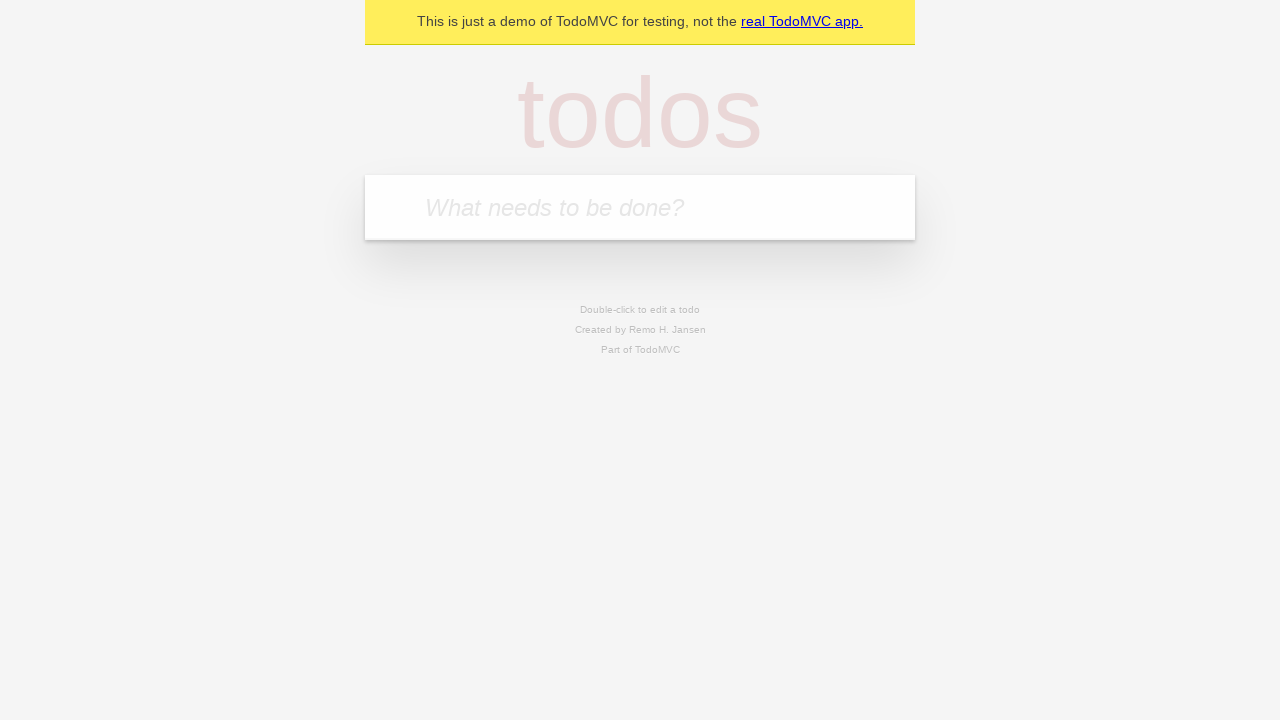

Located the 'What needs to be done?' input field
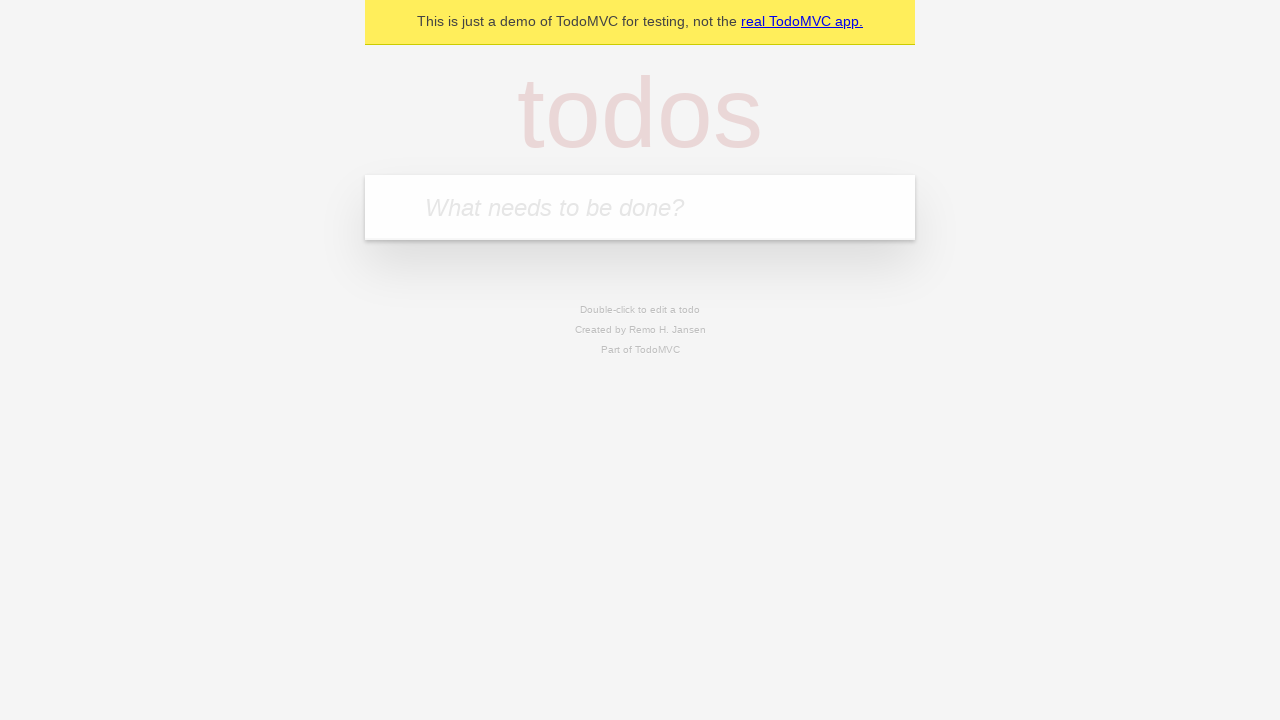

Filled todo input with 'buy some cheese' on internal:attr=[placeholder="What needs to be done?"i]
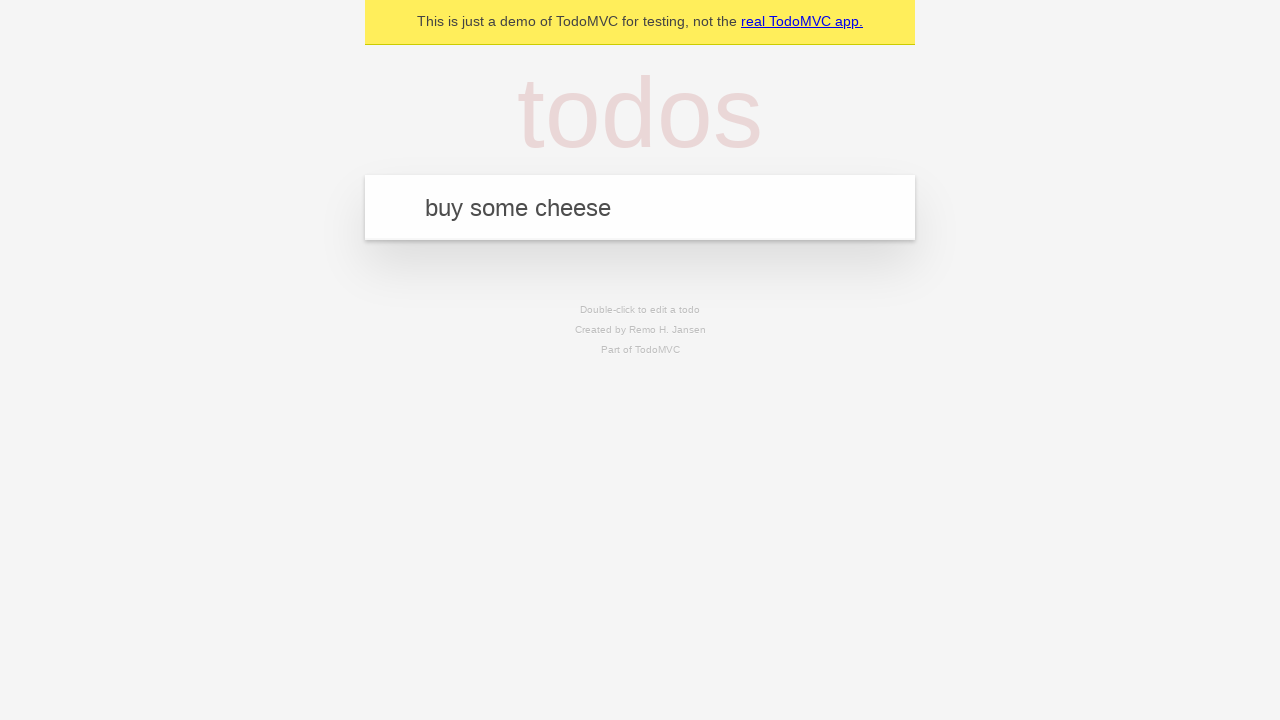

Pressed Enter to create todo 'buy some cheese' on internal:attr=[placeholder="What needs to be done?"i]
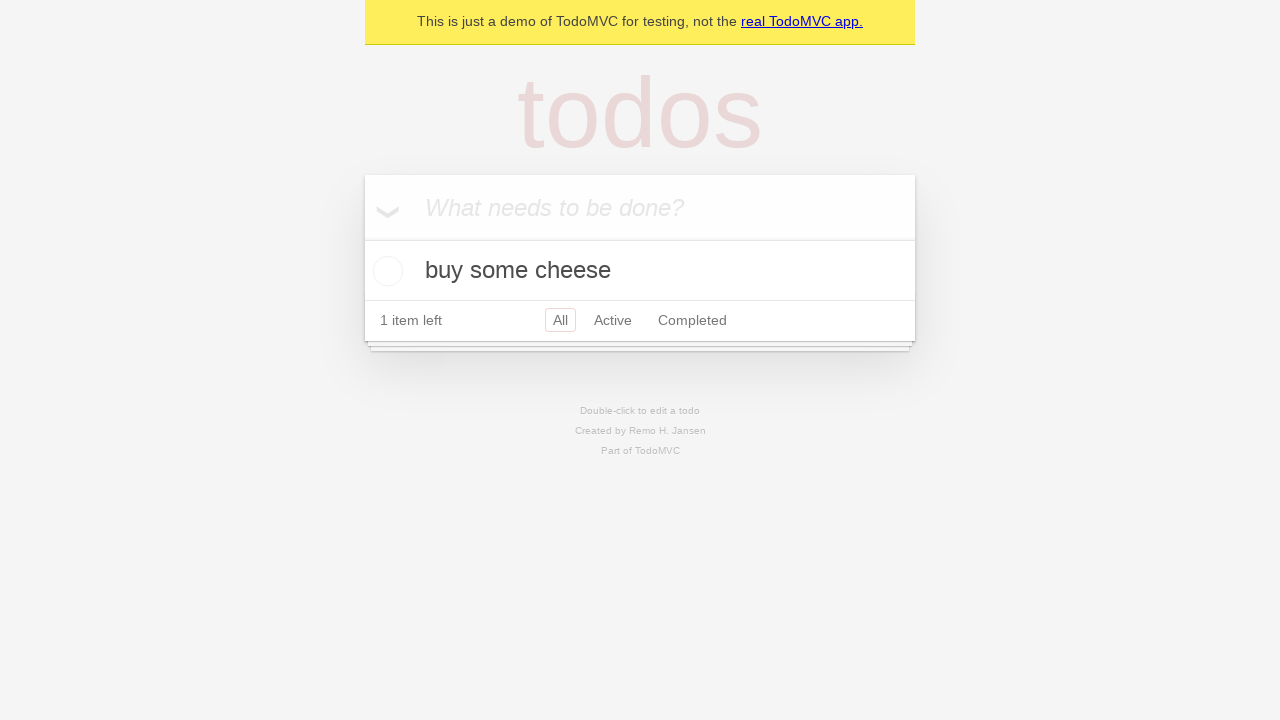

Filled todo input with 'feed the cat' on internal:attr=[placeholder="What needs to be done?"i]
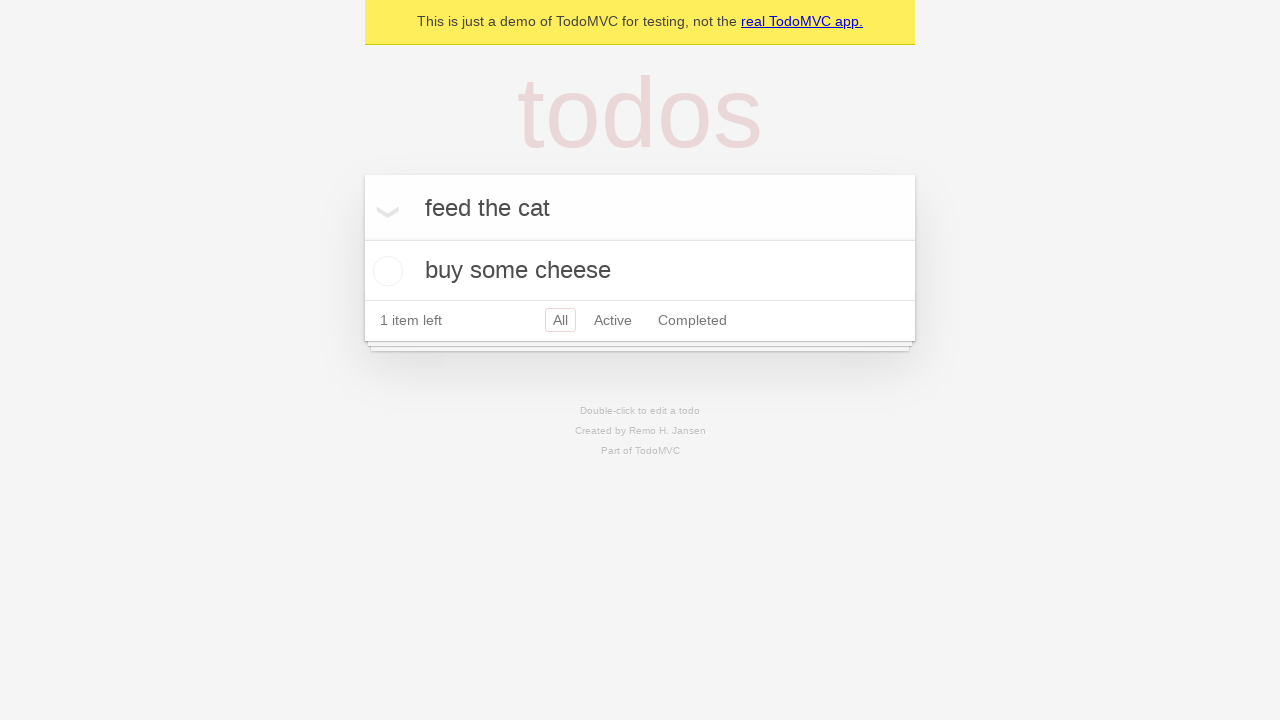

Pressed Enter to create todo 'feed the cat' on internal:attr=[placeholder="What needs to be done?"i]
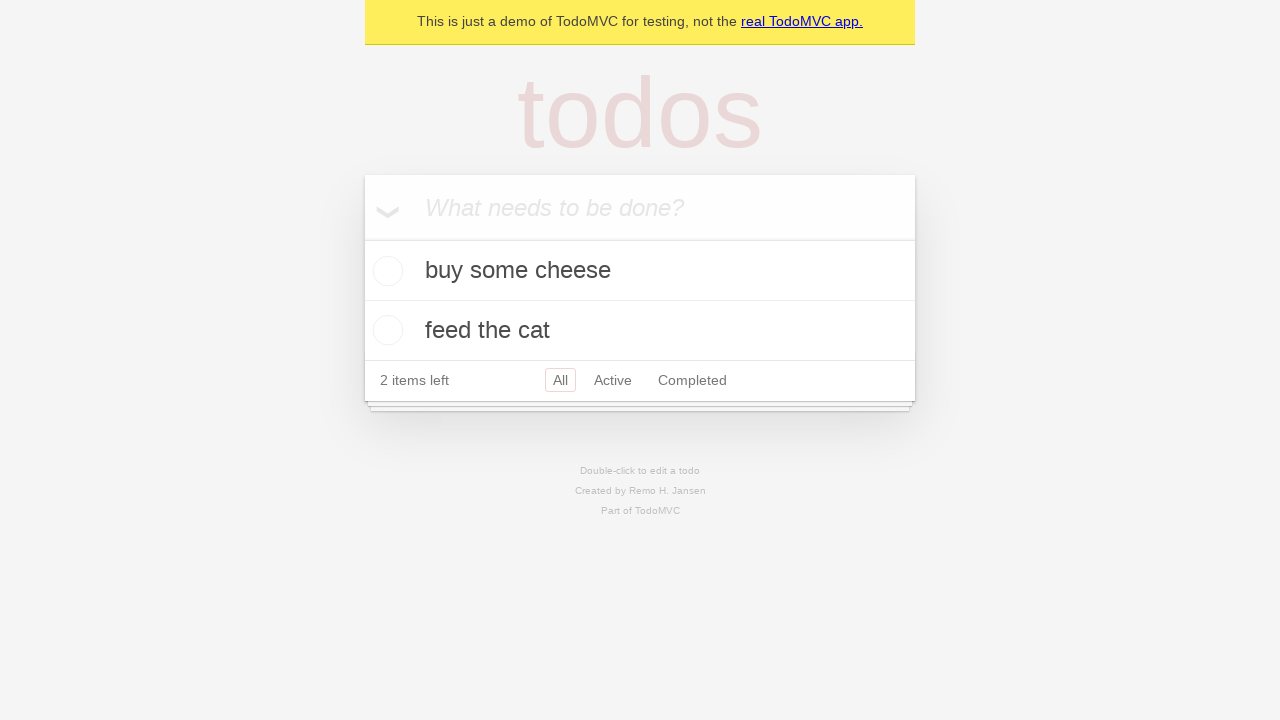

Filled todo input with 'book a doctors appointment' on internal:attr=[placeholder="What needs to be done?"i]
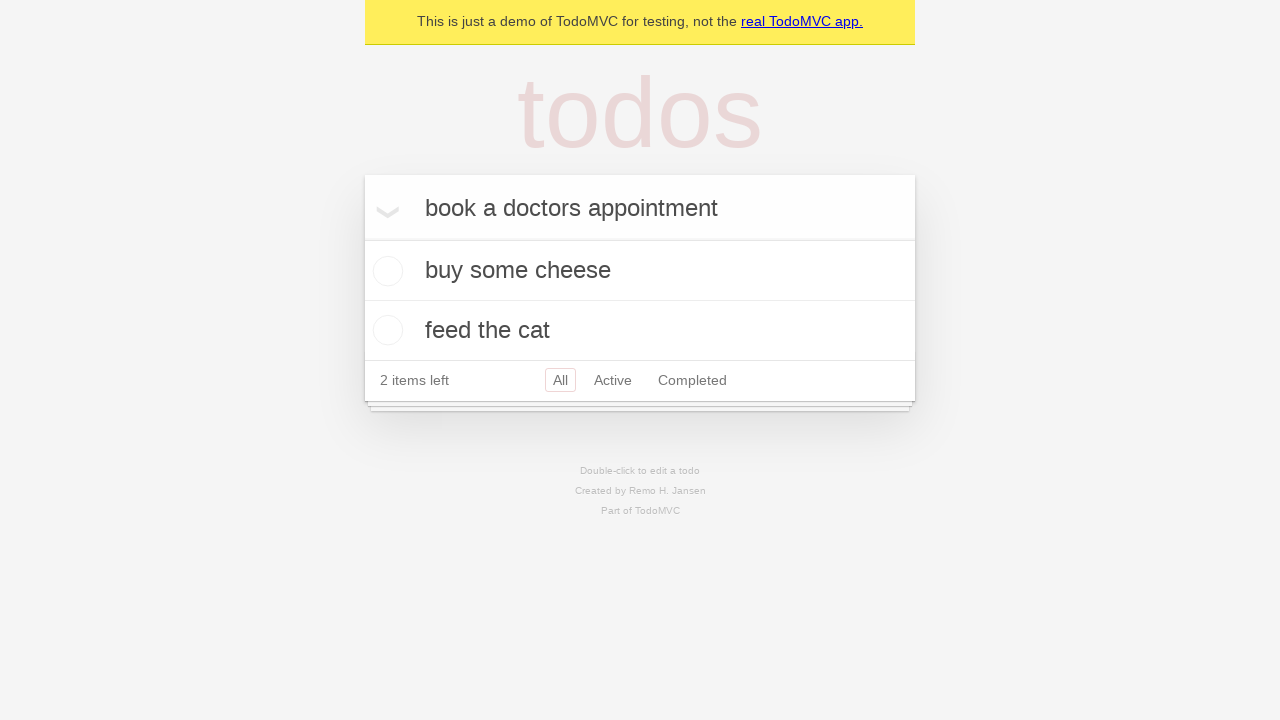

Pressed Enter to create todo 'book a doctors appointment' on internal:attr=[placeholder="What needs to be done?"i]
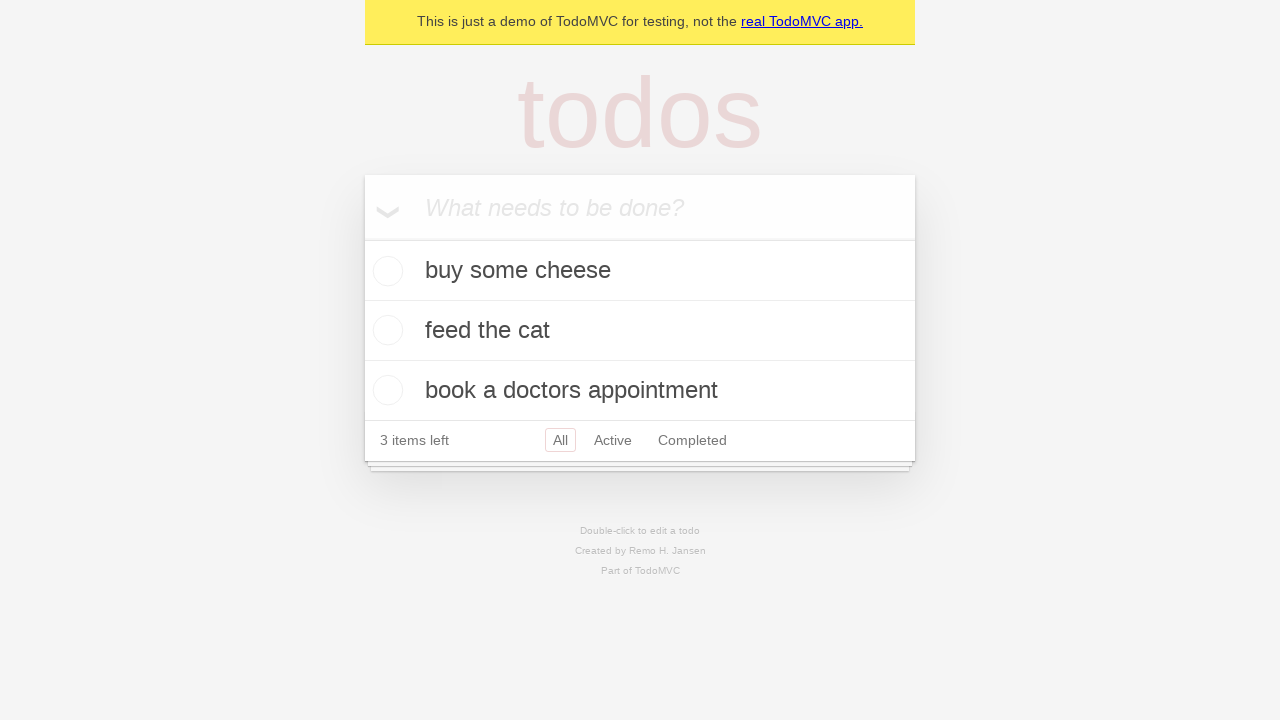

All 3 todos have been created and are visible
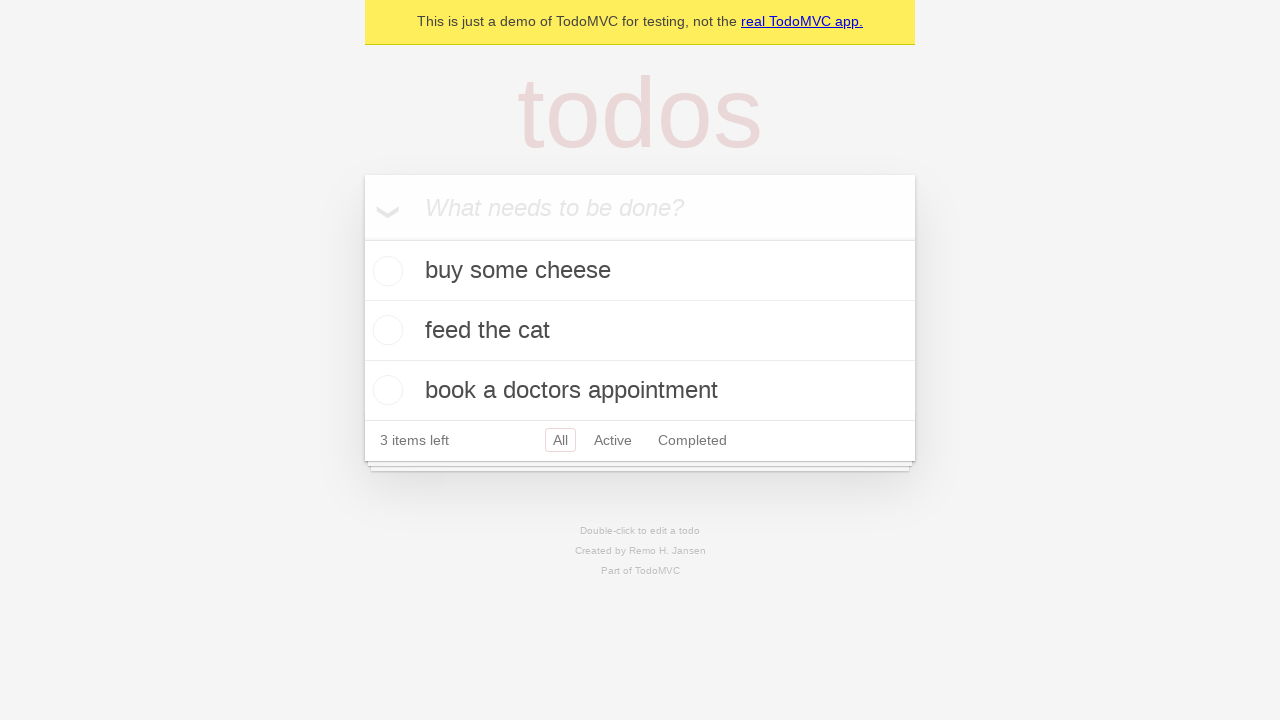

Located the 'Mark all as complete' toggle checkbox
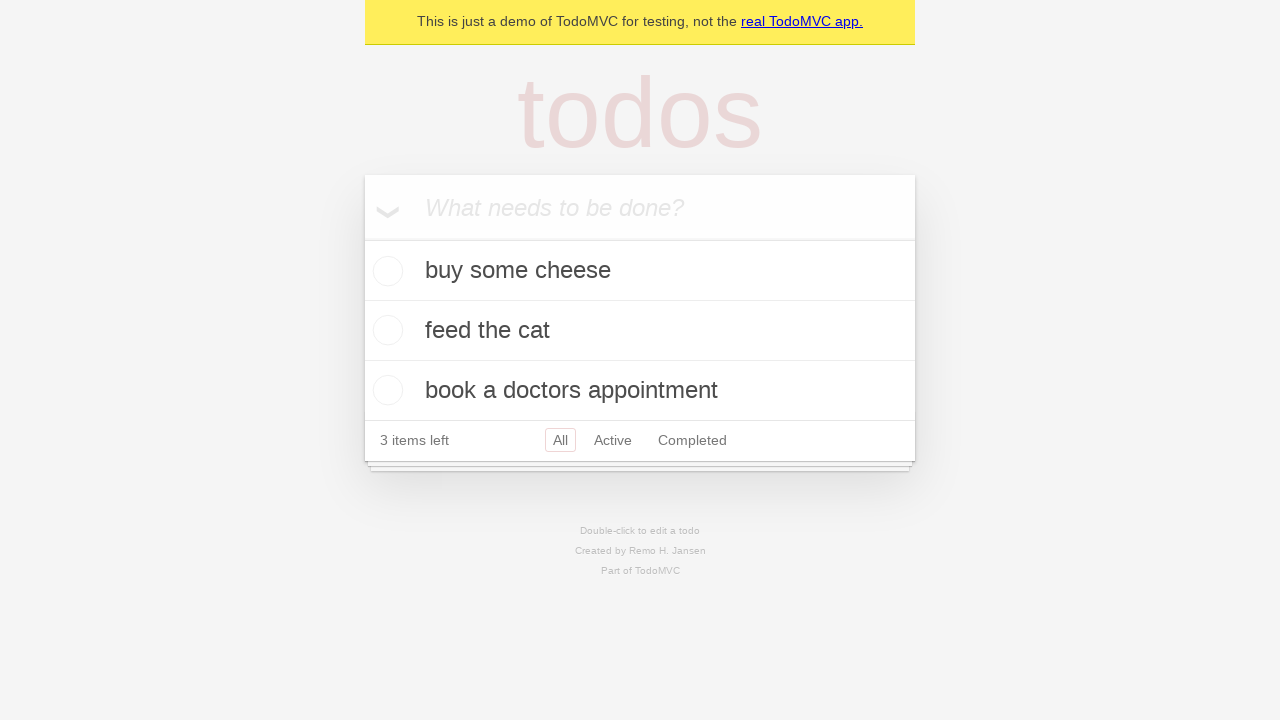

Checked the 'Mark all as complete' toggle to mark all items as complete at (362, 238) on internal:label="Mark all as complete"i
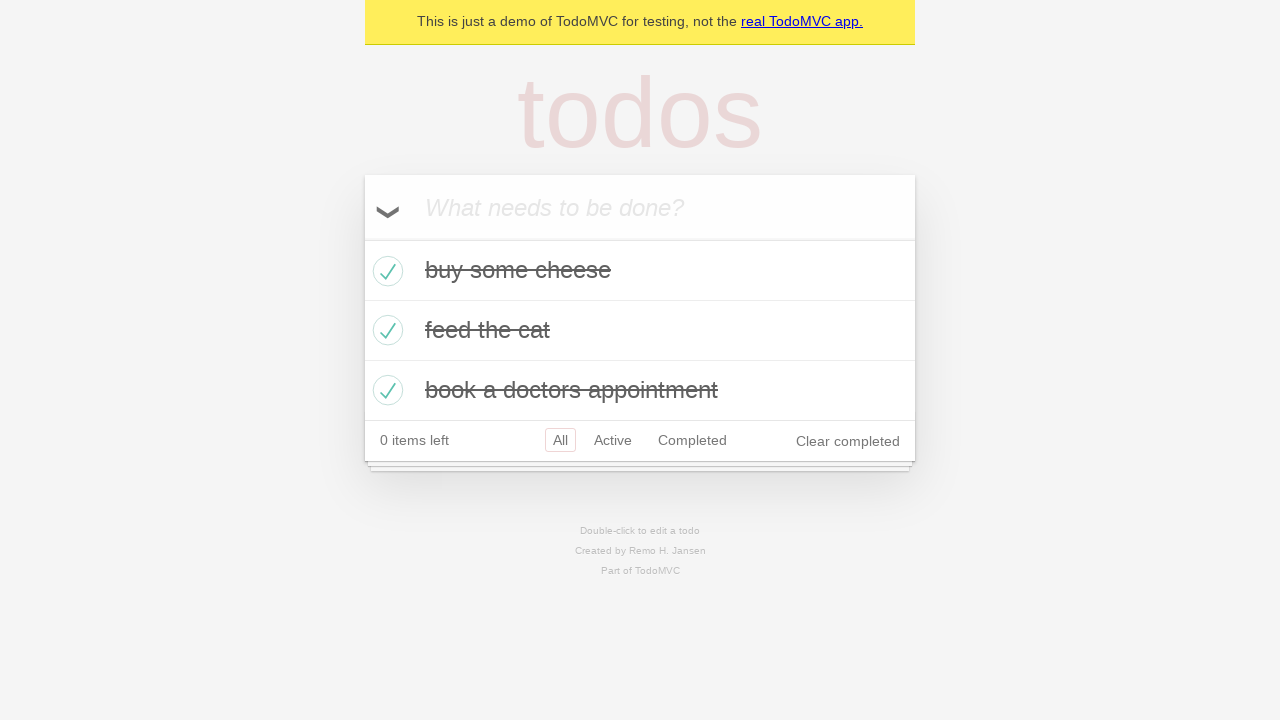

Unchecked the 'Mark all as complete' toggle to clear the complete state of all items at (362, 238) on internal:label="Mark all as complete"i
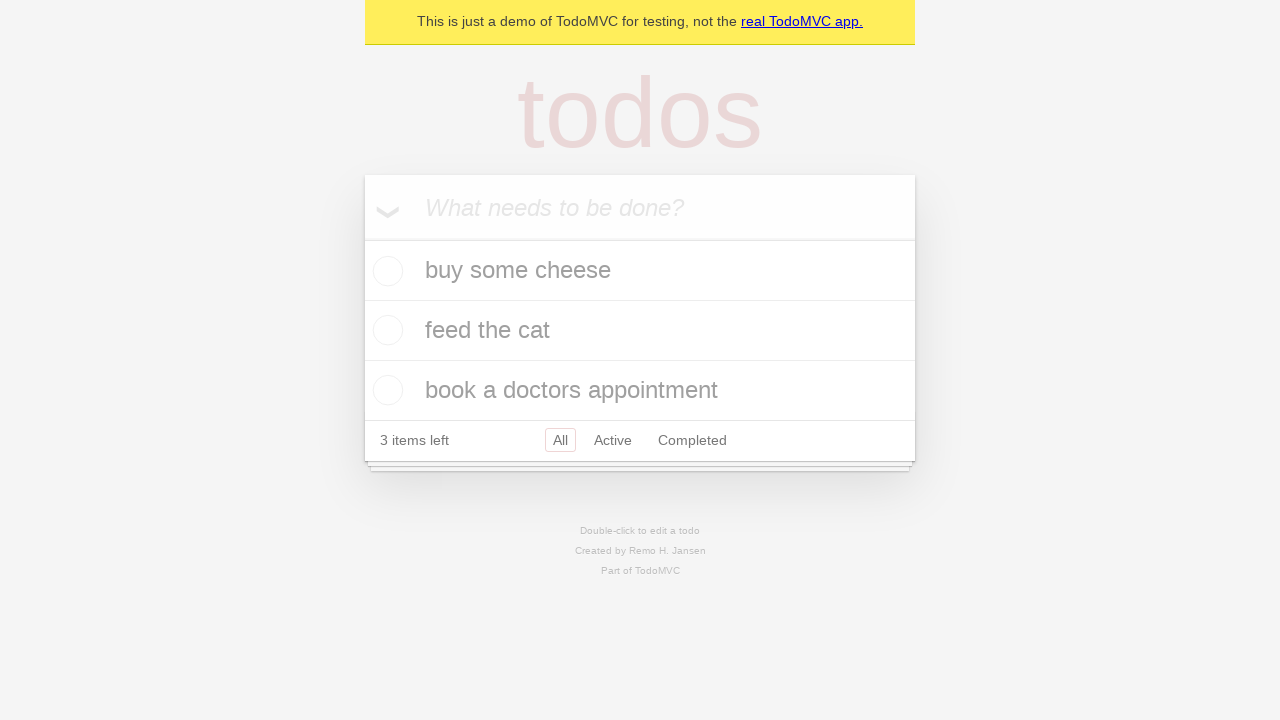

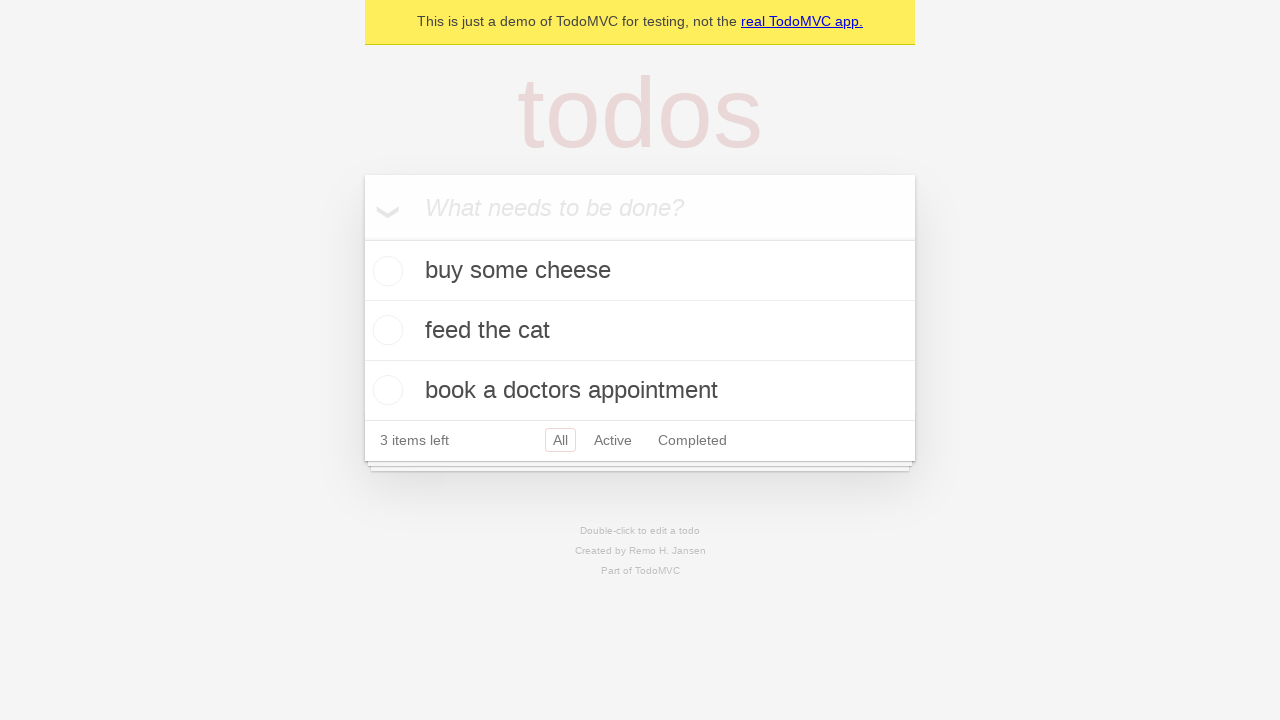